Navigates to the Opsera website and verifies that the page title contains "Opsera"

Starting URL: http://opsera.io

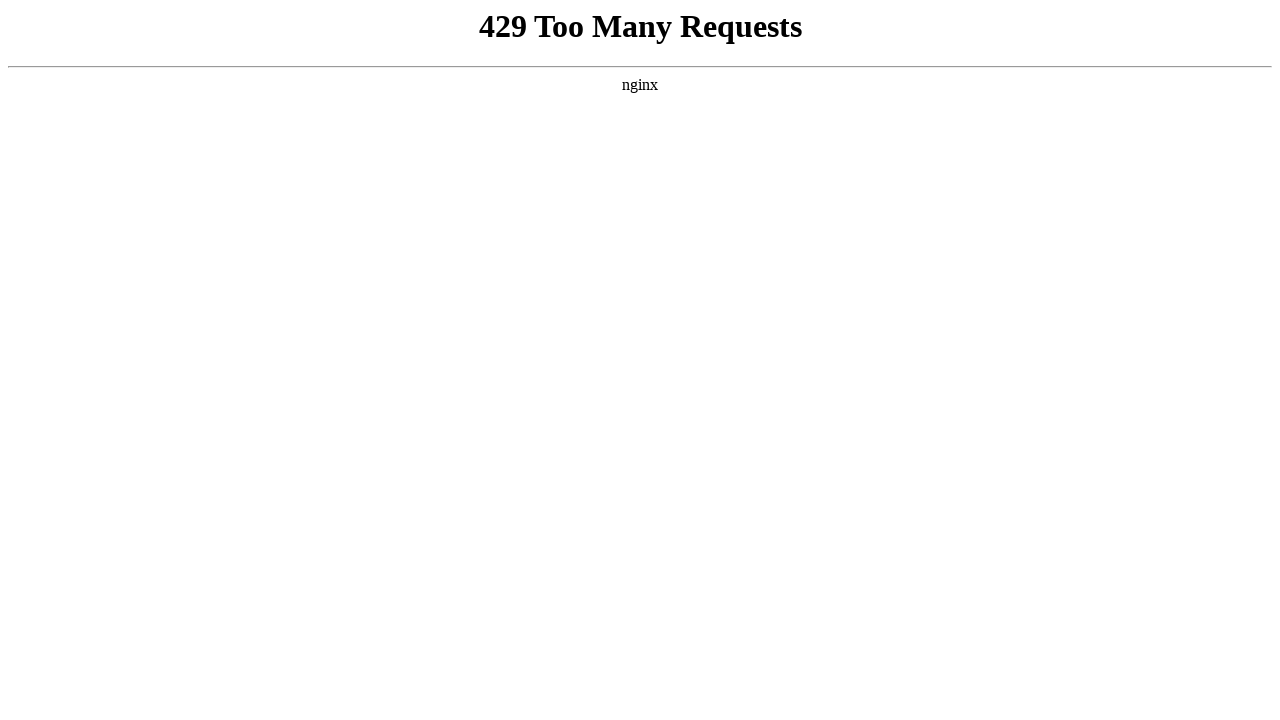

Navigated to http://opsera.io
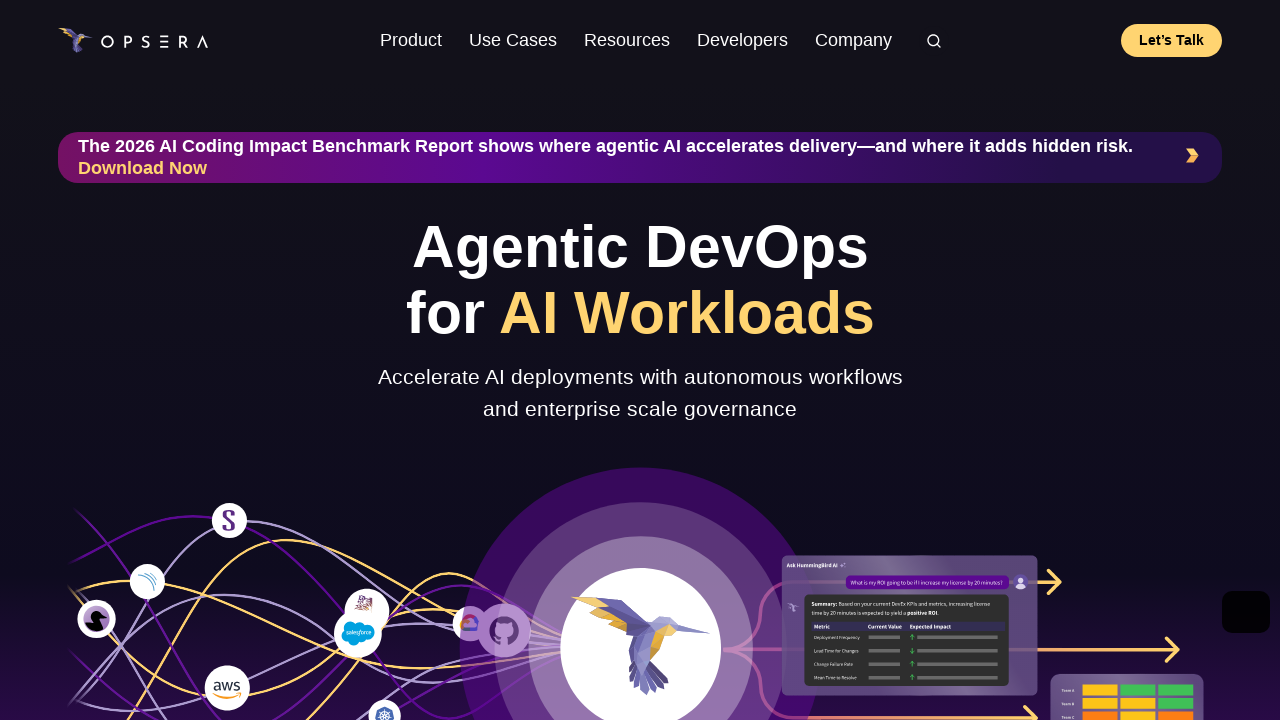

Page loaded and DOM content rendered
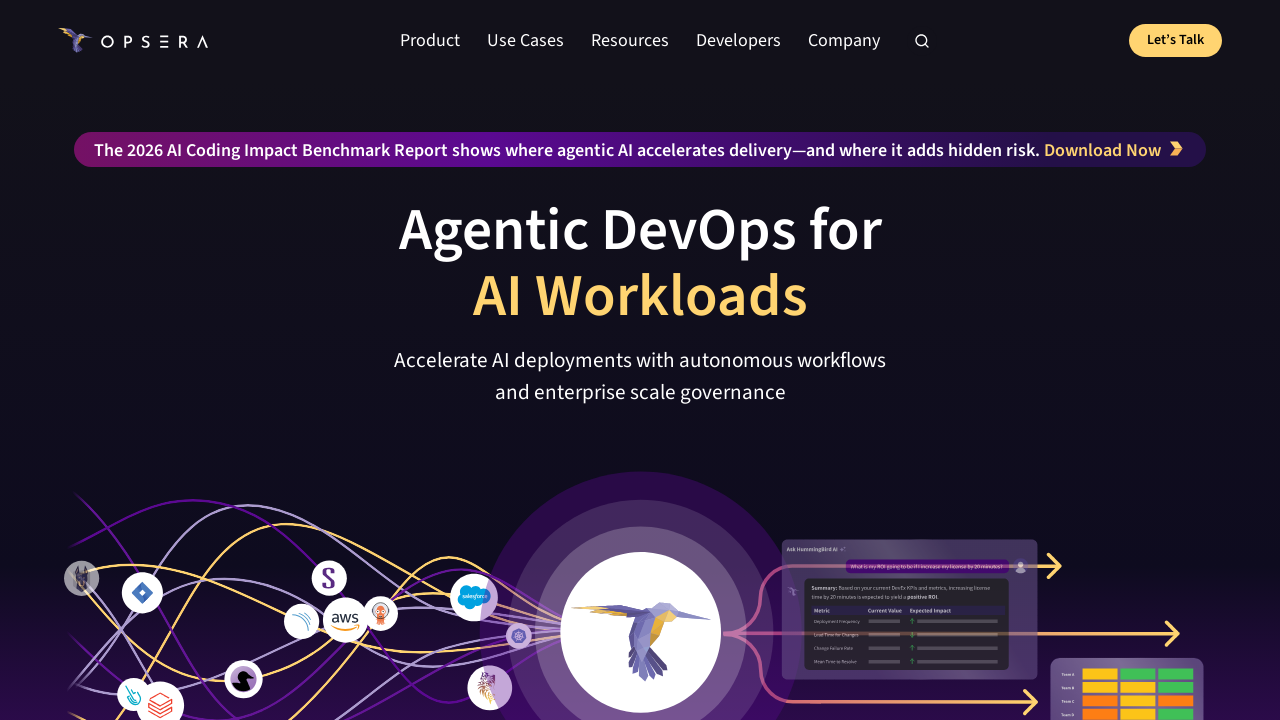

Retrieved page title: 'Agentic DevOps for AI-DLC and SDLC | Orchestrate at Scale | Opsera'
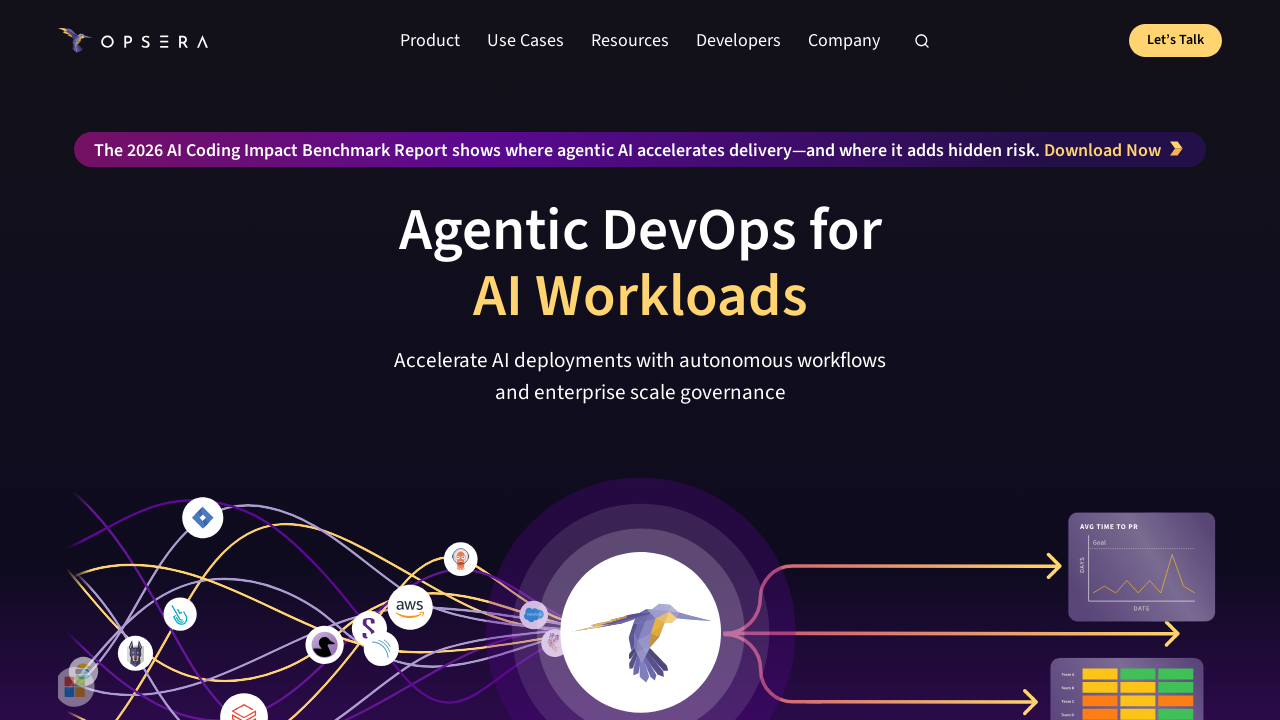

Verified that page title contains 'Opsera'
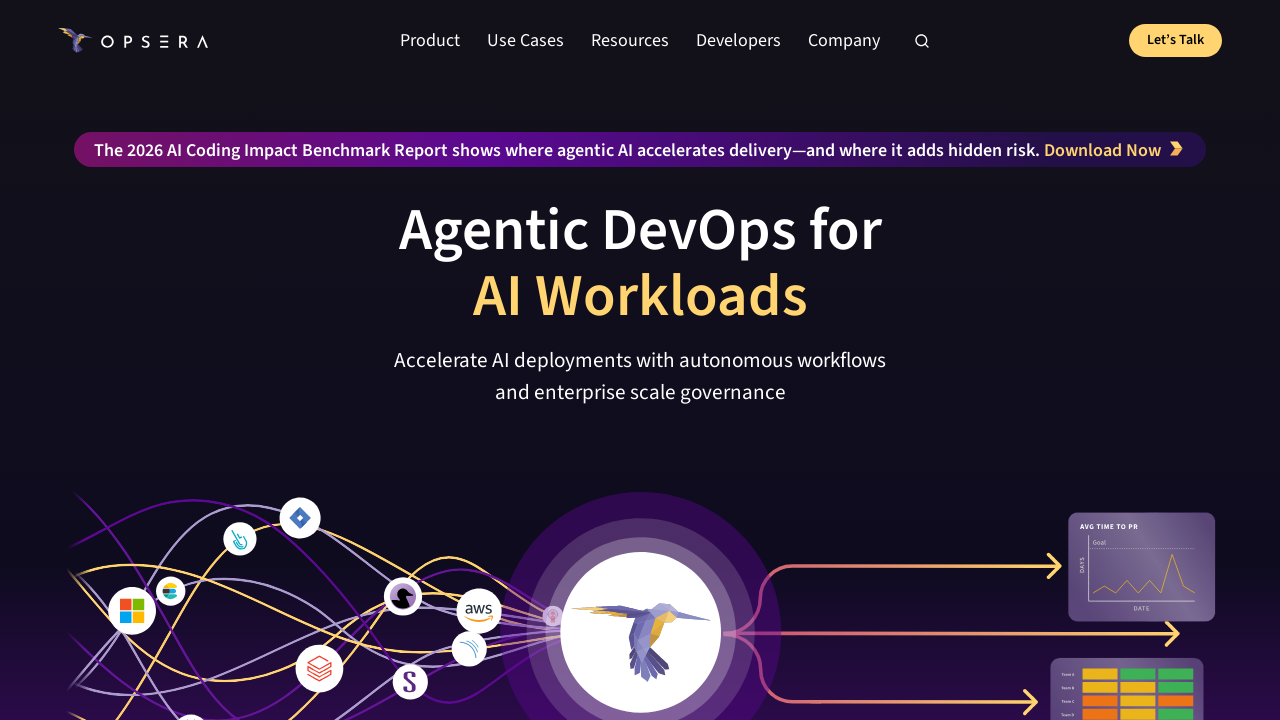

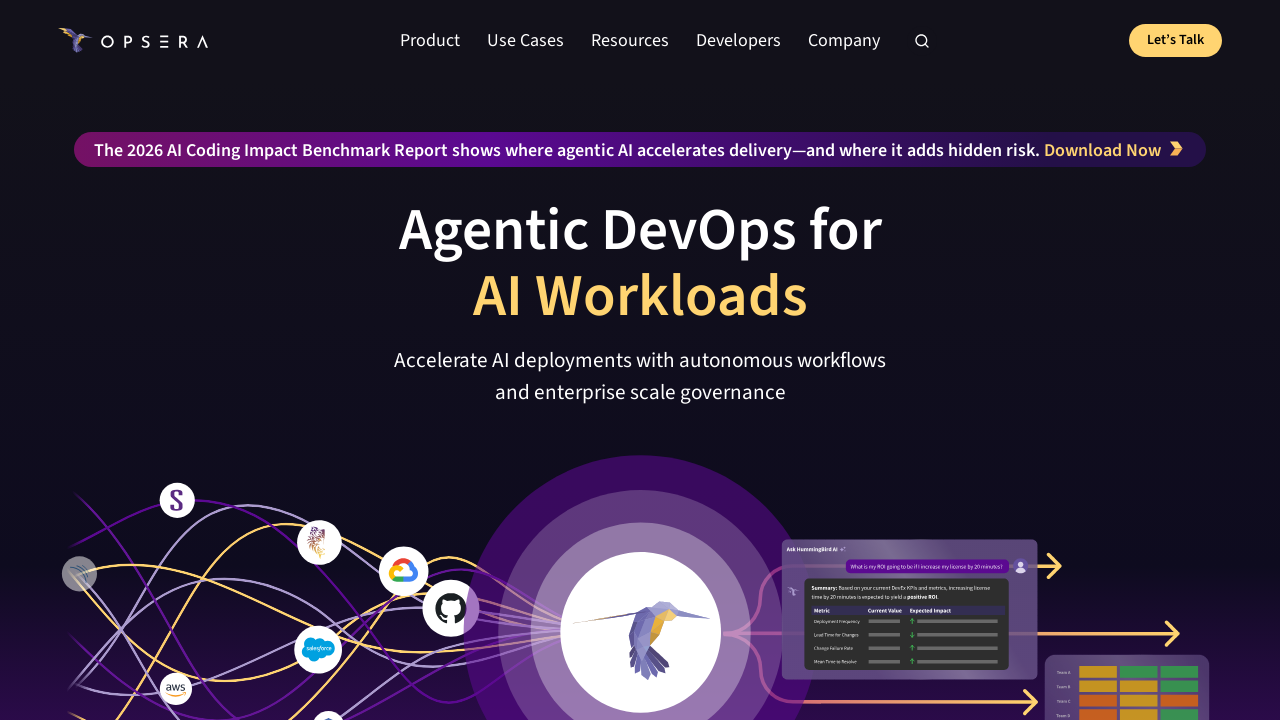